Tests that all images on the pages have valid src attributes that return successful HTTP responses

Starting URL: https://ntig-uppsala.github.io/Frisor-Saxe/index-fi.html

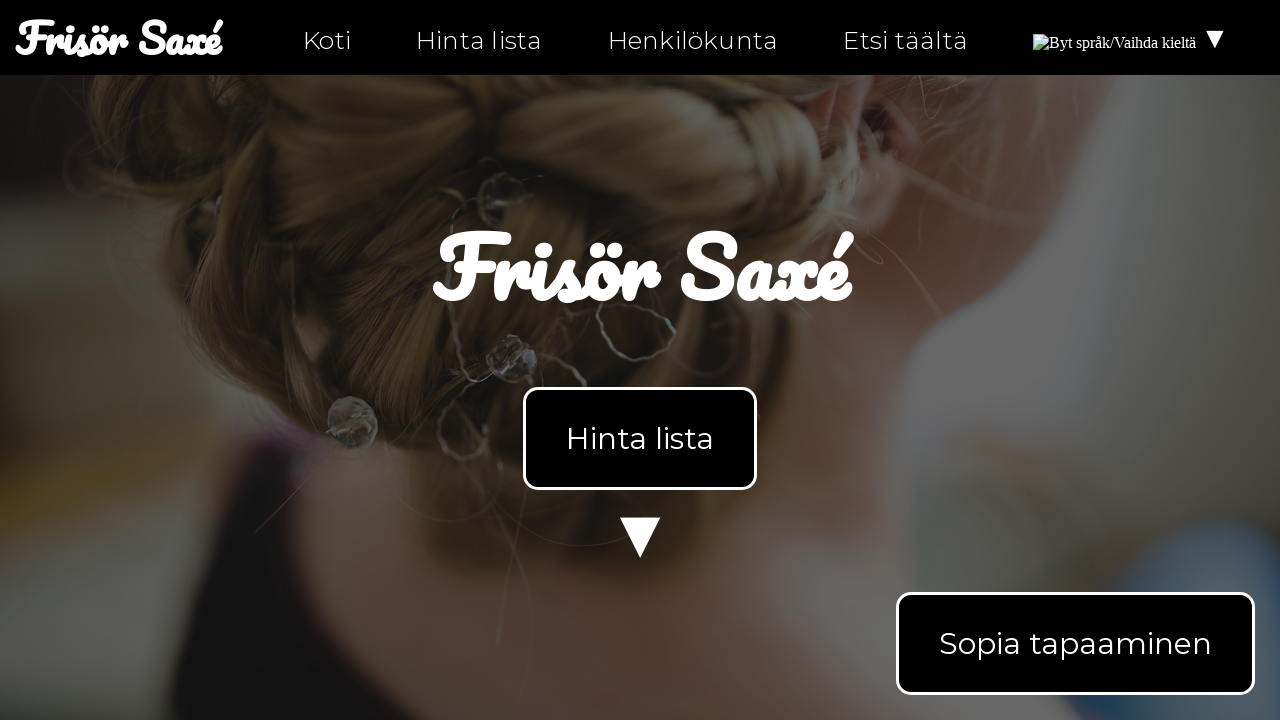

Waited for images to load on index-fi.html
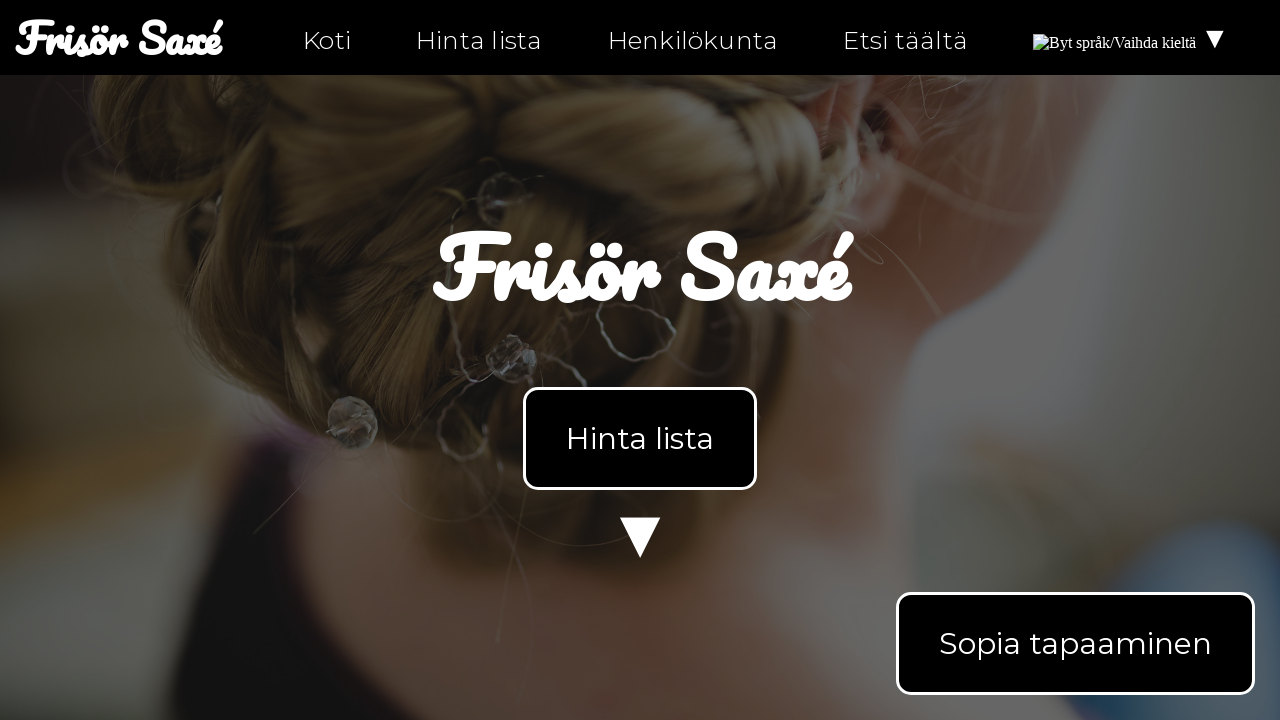

Retrieved all image elements from index-fi.html
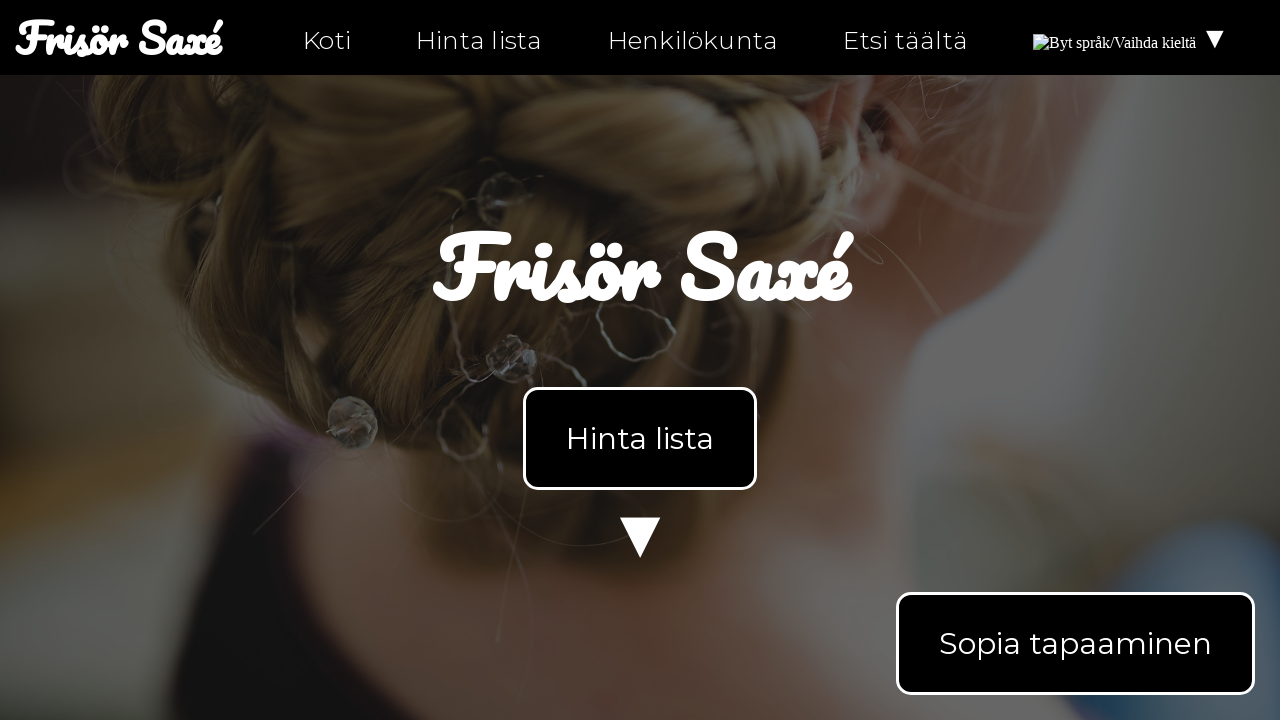

Retrieved src attribute from image: https://upload.wikimedia.org/wikipedia/commons/b/bc/Flag_of_Finland.svg
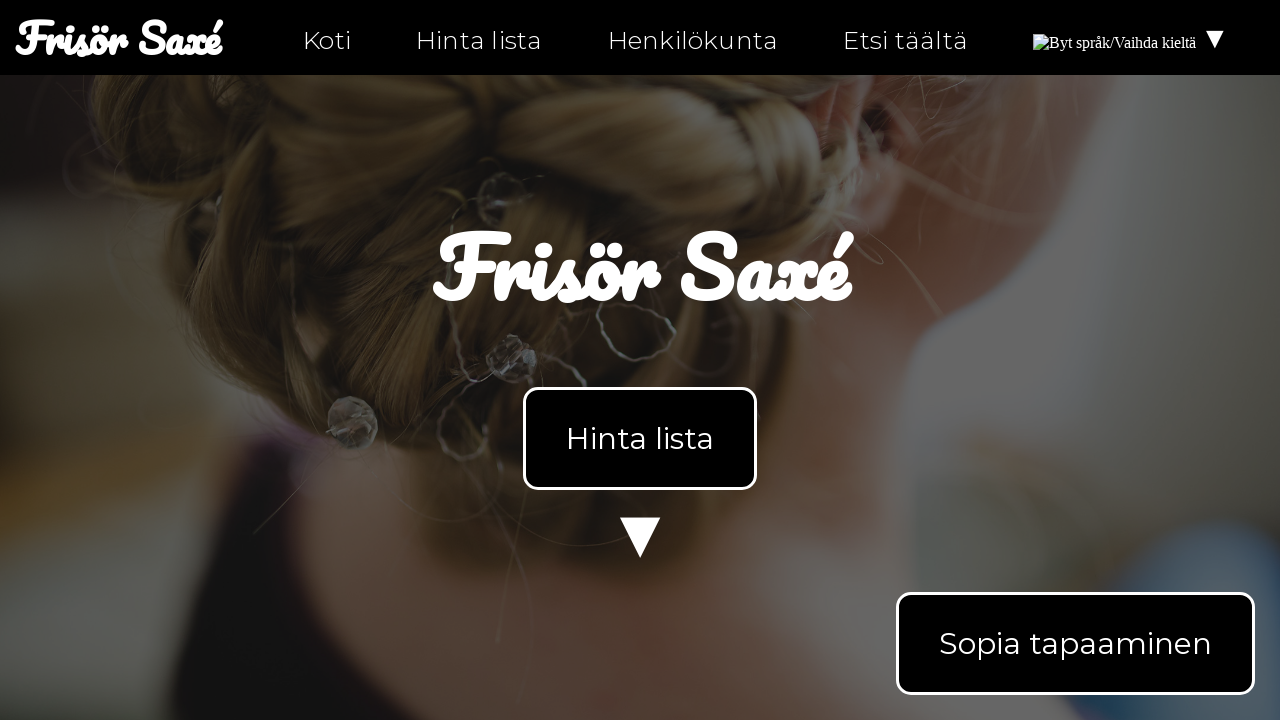

Verified image src is valid and non-empty
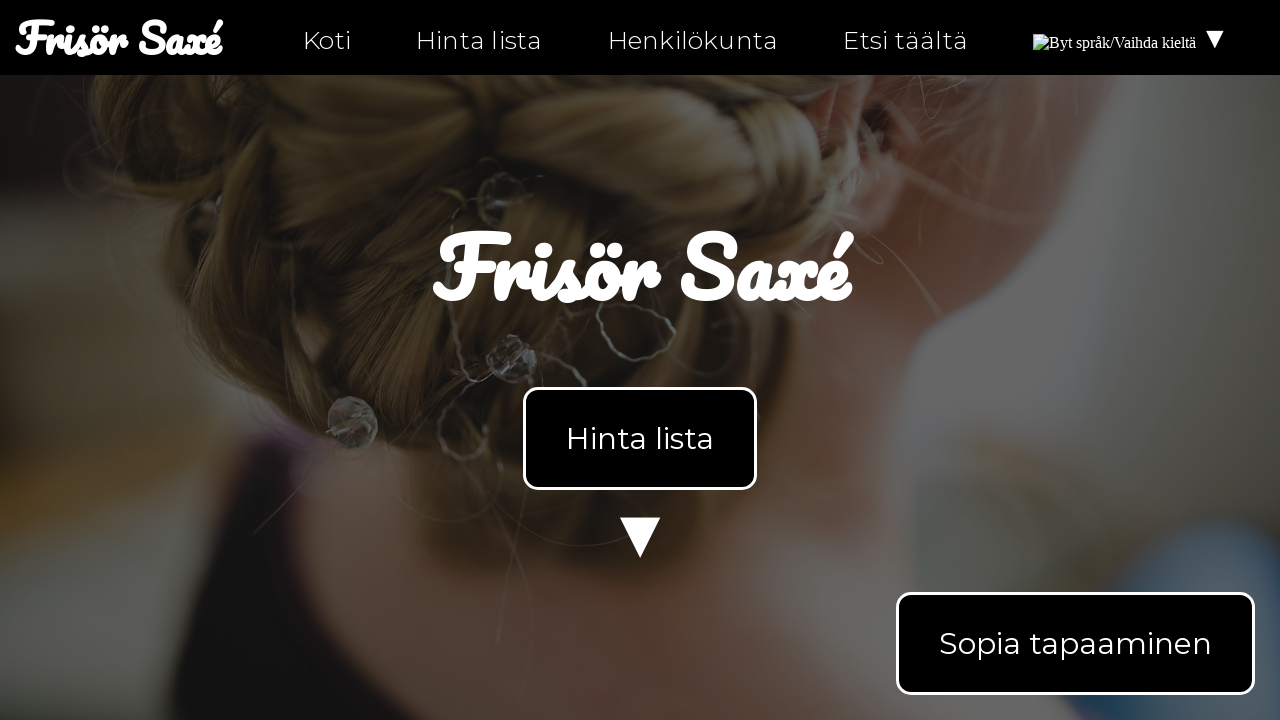

Retrieved src attribute from image: https://upload.wikimedia.org/wikipedia/commons/4/4c/Flag_of_Sweden.svg
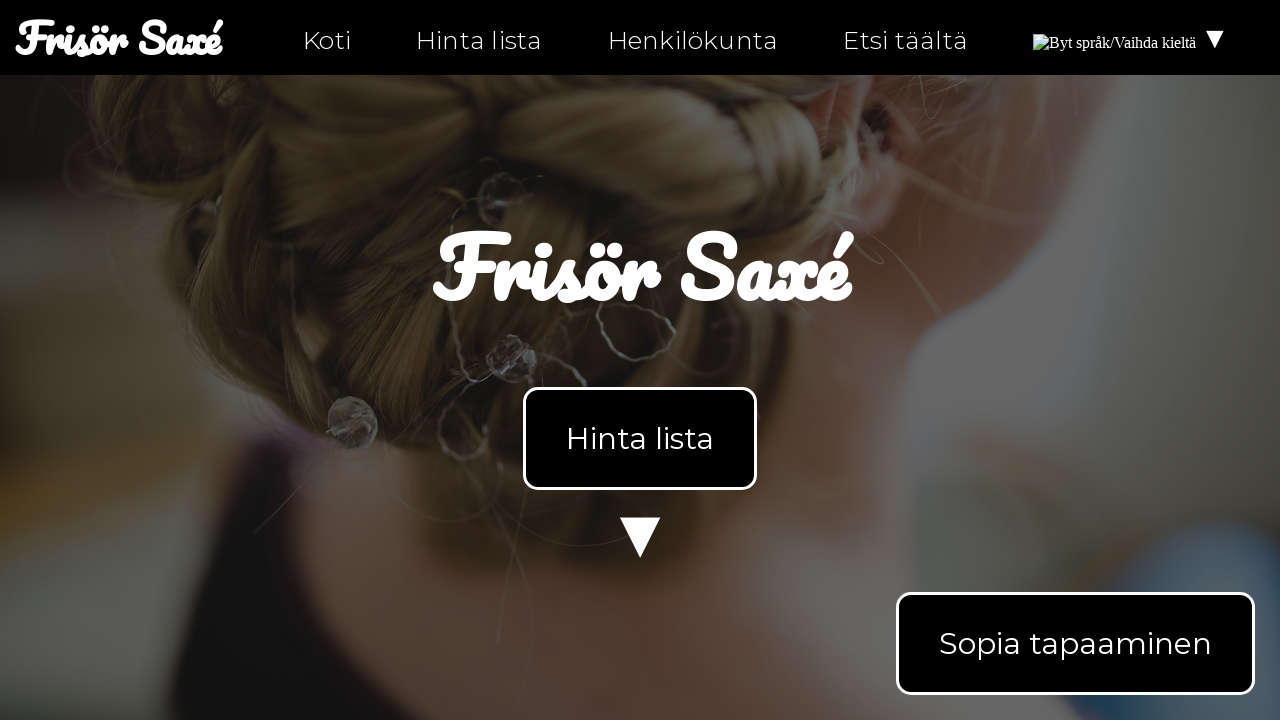

Verified image src is valid and non-empty
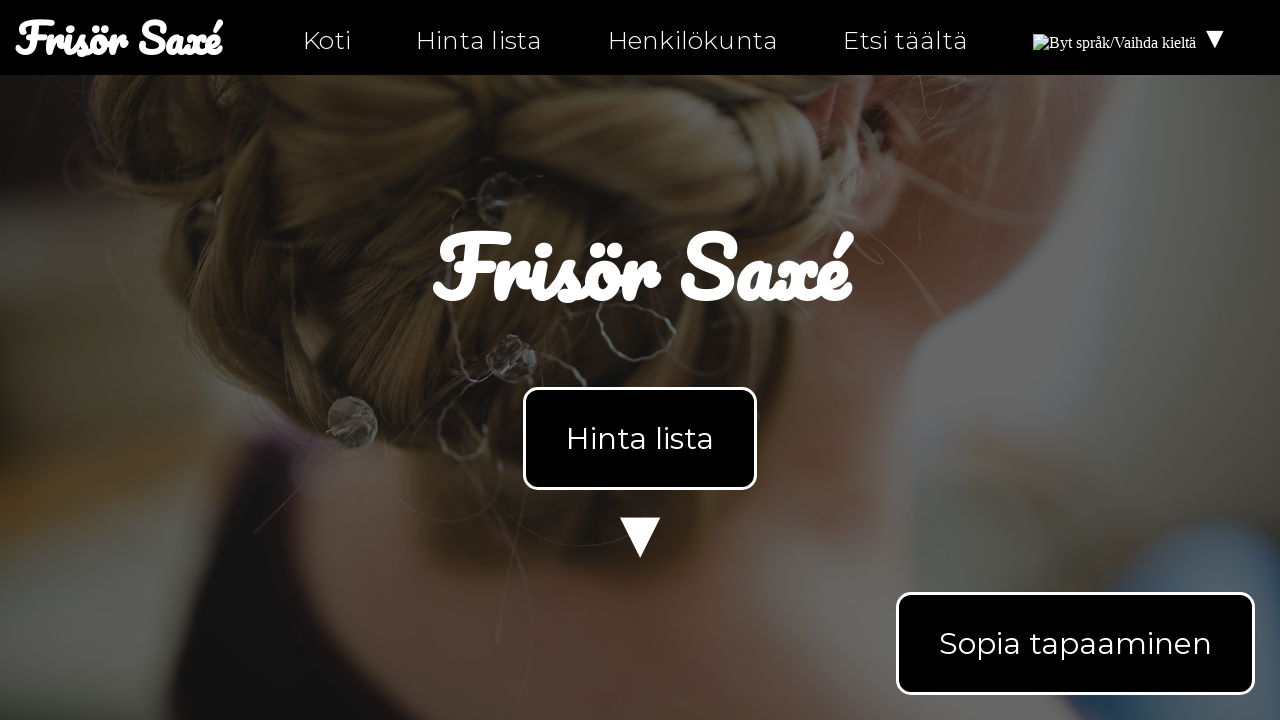

Retrieved src attribute from image: https://upload.wikimedia.org/wikipedia/commons/b/bc/Flag_of_Finland.svg
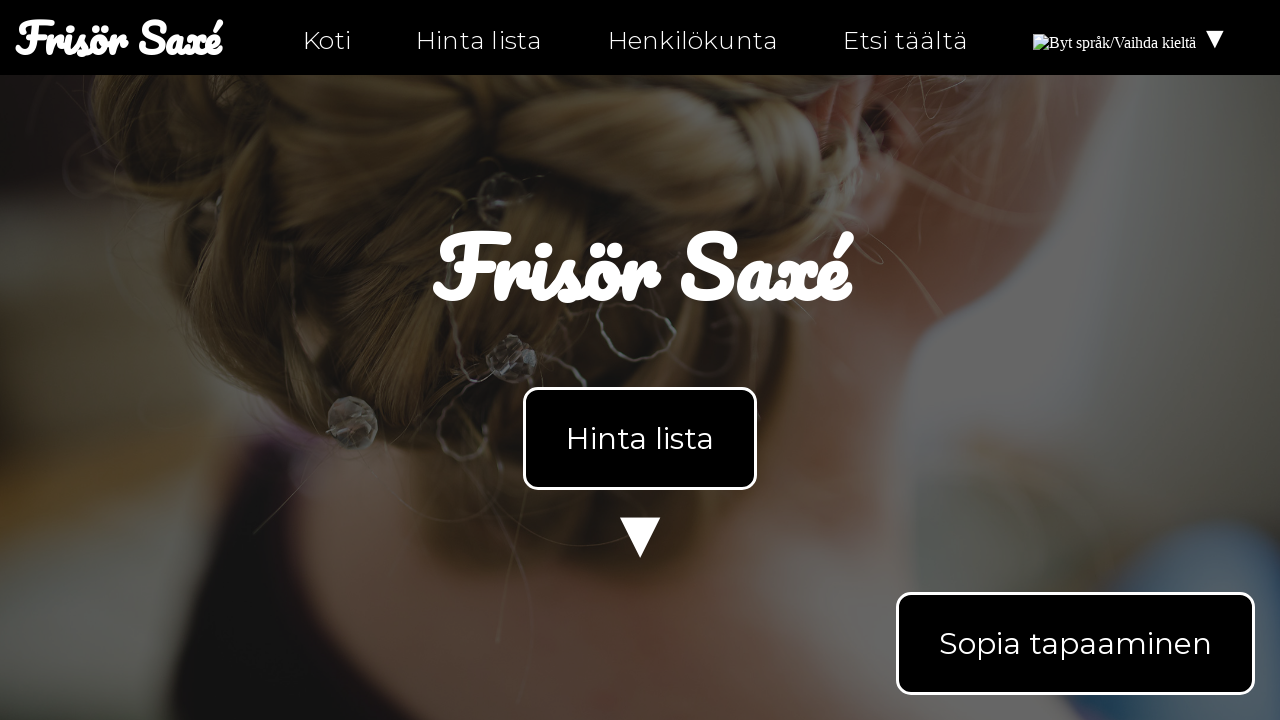

Verified image src is valid and non-empty
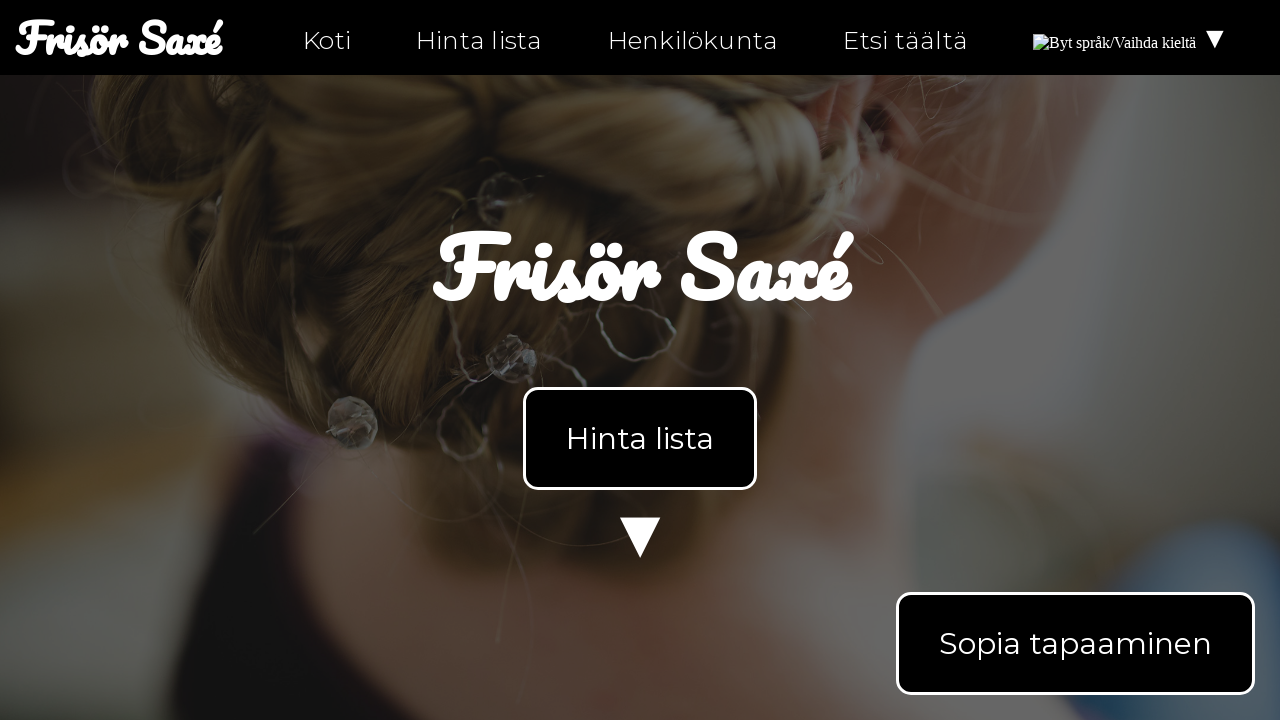

Retrieved src attribute from image: assets/images/bild2.jpg
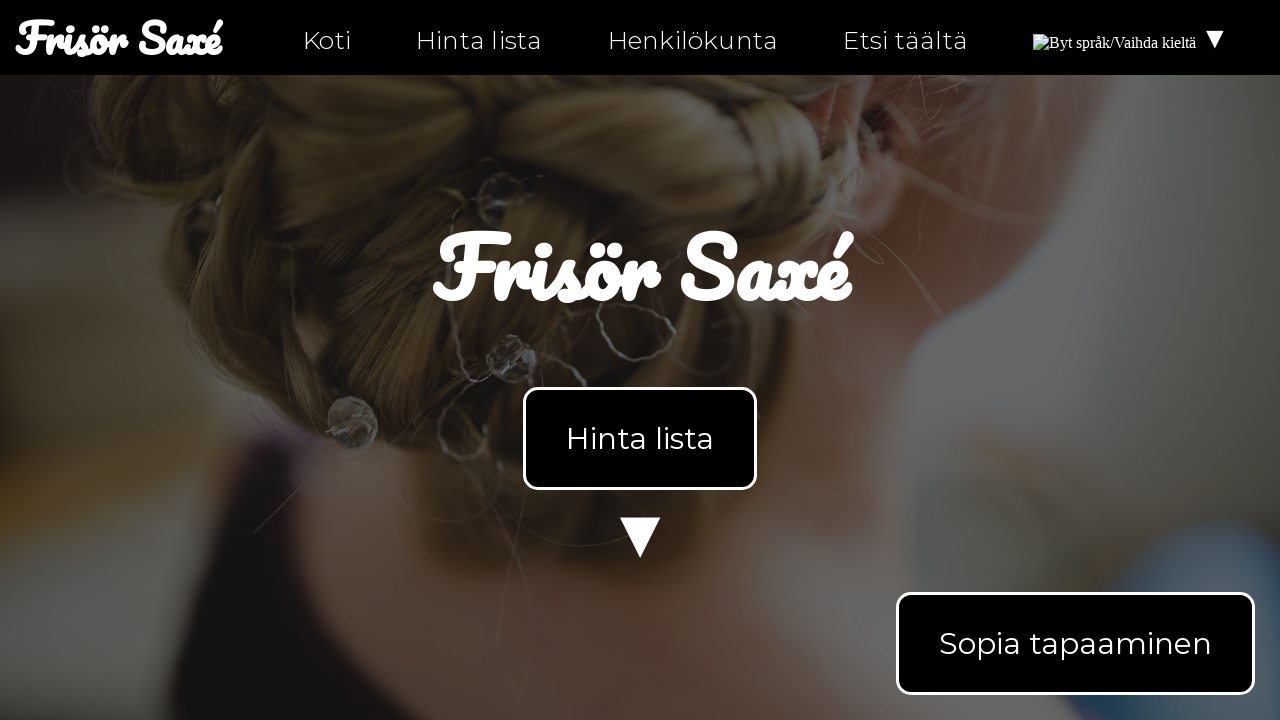

Verified image src is valid and non-empty
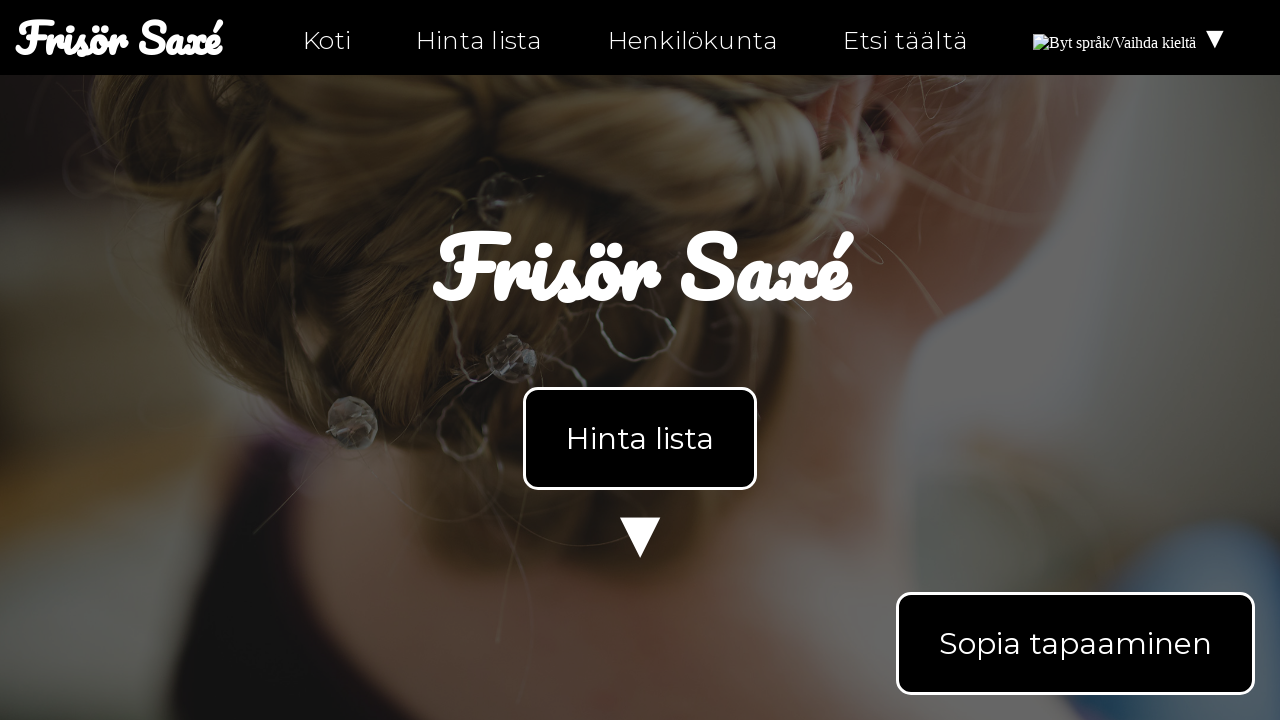

Navigated to personal-fi.html
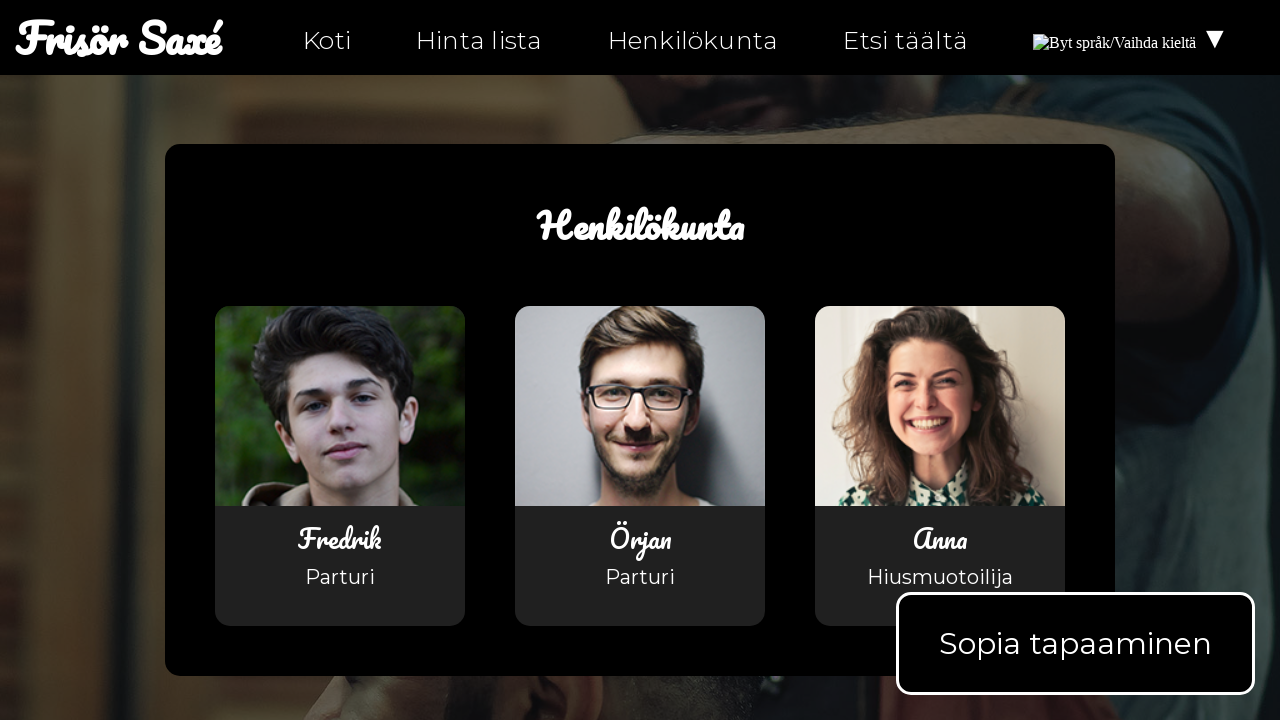

Waited for images to load on personal-fi.html
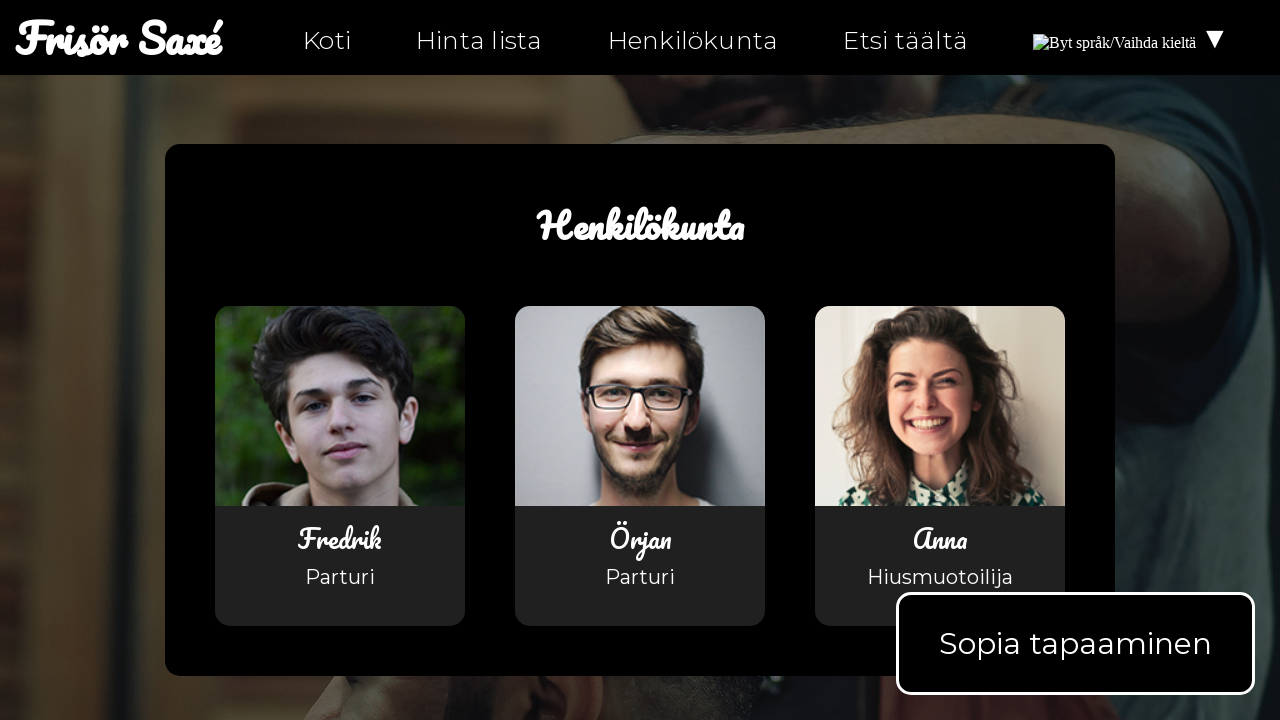

Retrieved all image elements from personal-fi.html
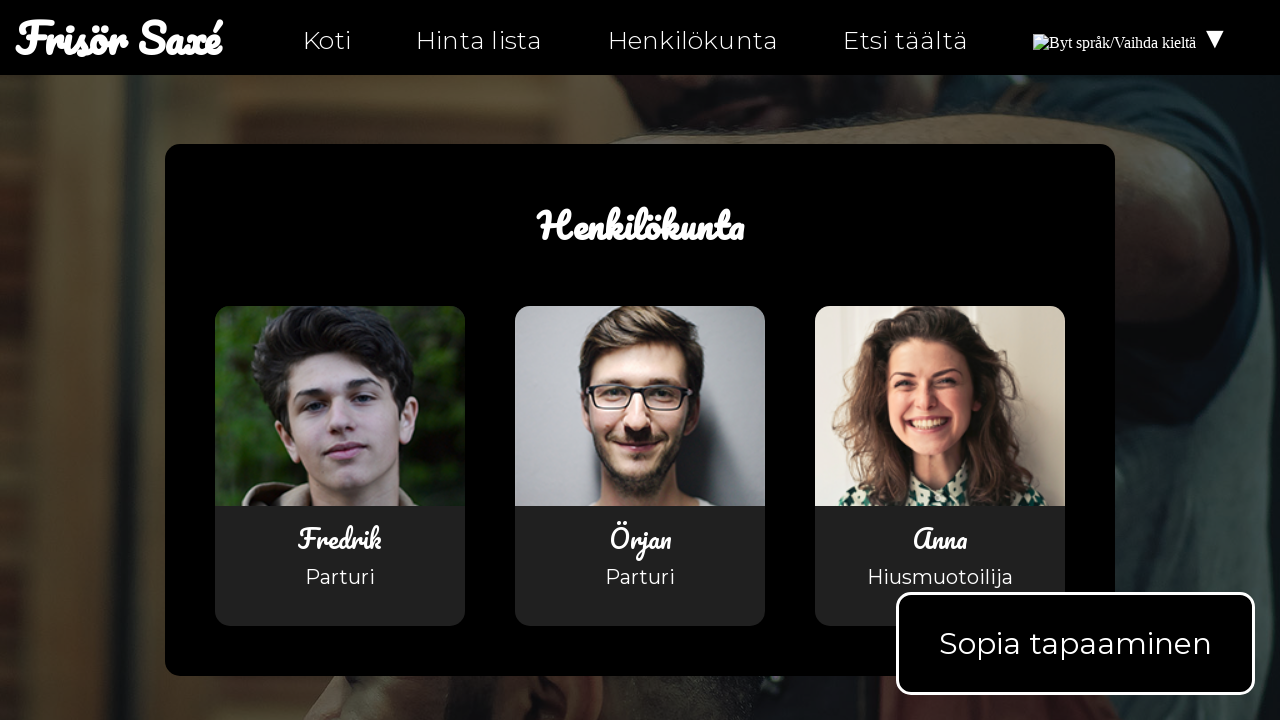

Retrieved src attribute from image: https://upload.wikimedia.org/wikipedia/commons/b/bc/Flag_of_Finland.svg
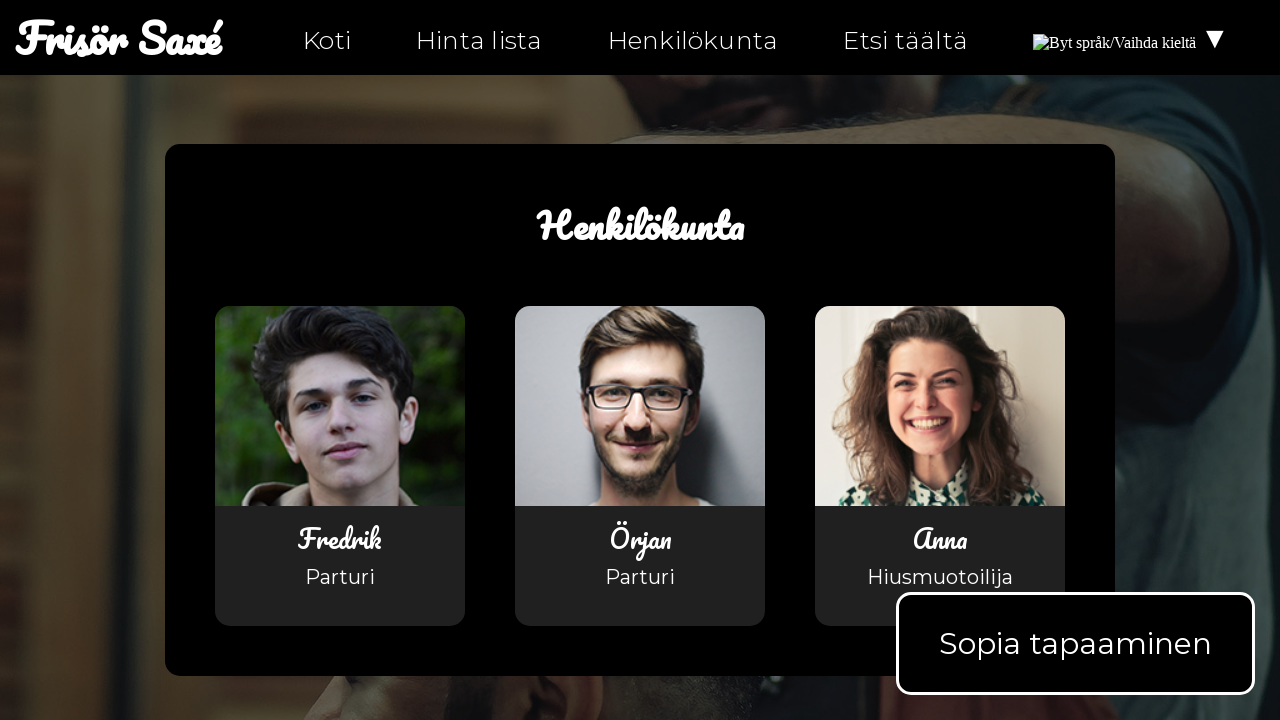

Verified image src is valid and non-empty
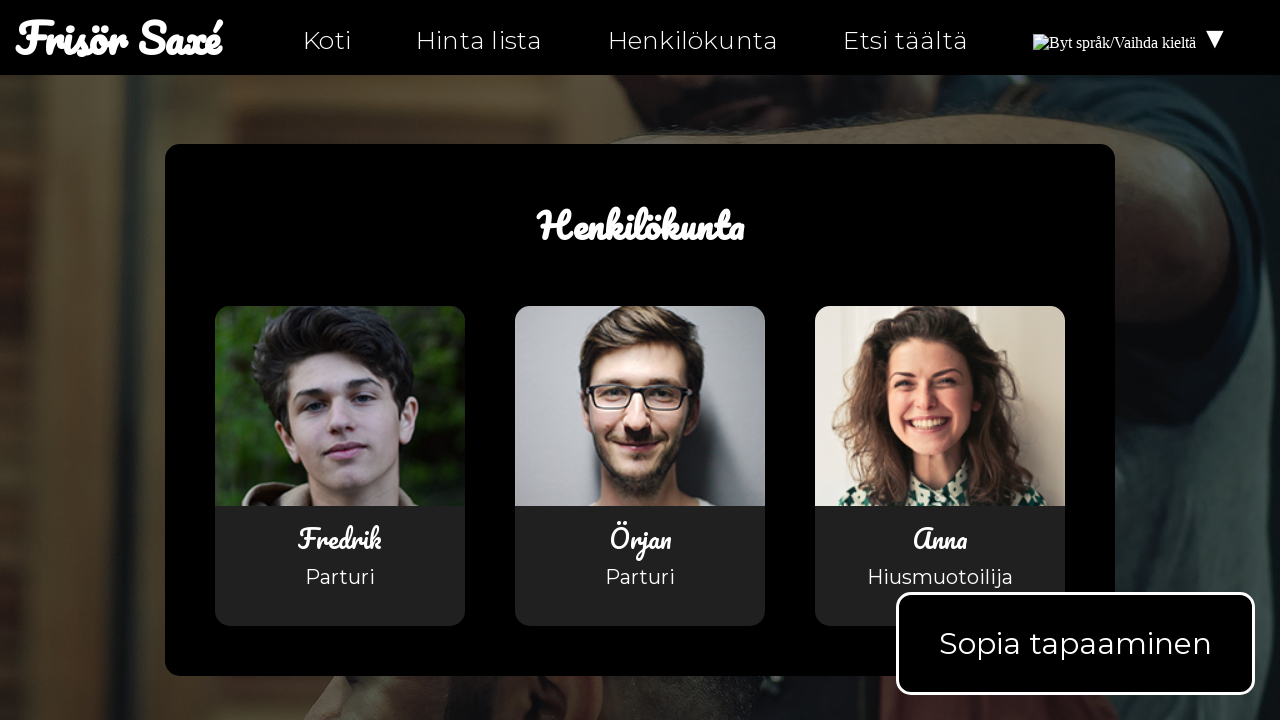

Retrieved src attribute from image: https://upload.wikimedia.org/wikipedia/commons/4/4c/Flag_of_Sweden.svg
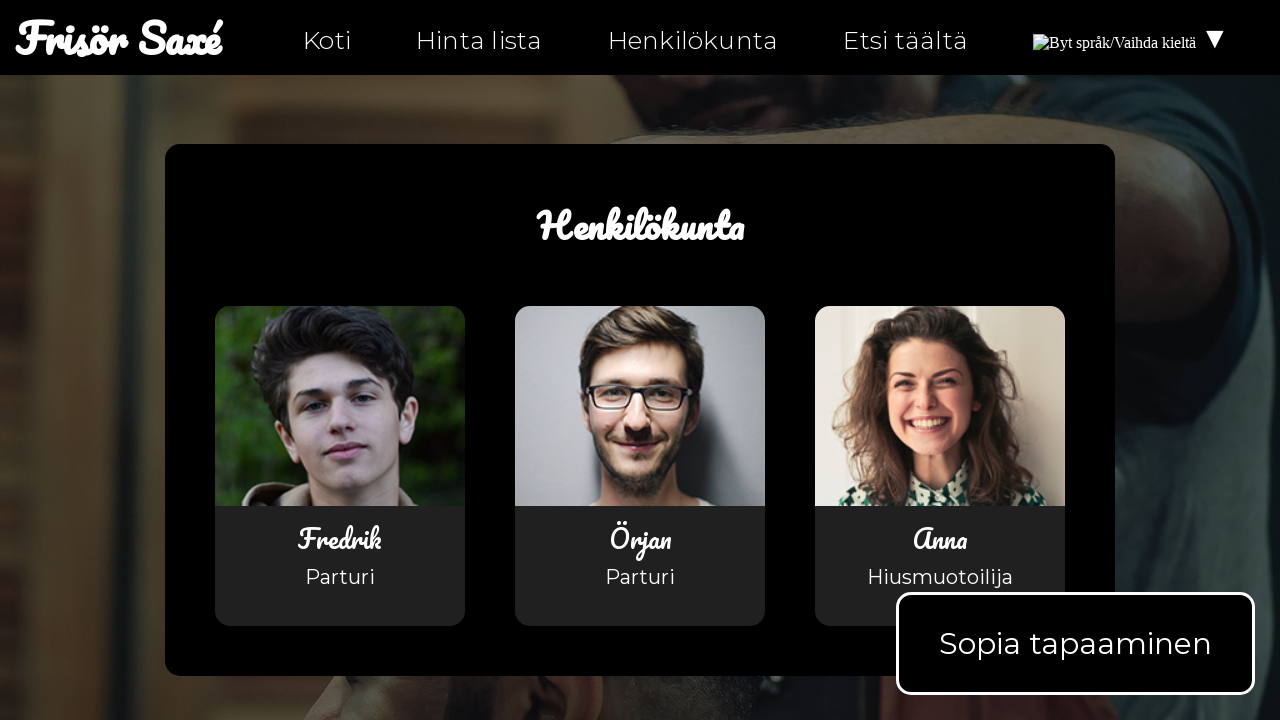

Verified image src is valid and non-empty
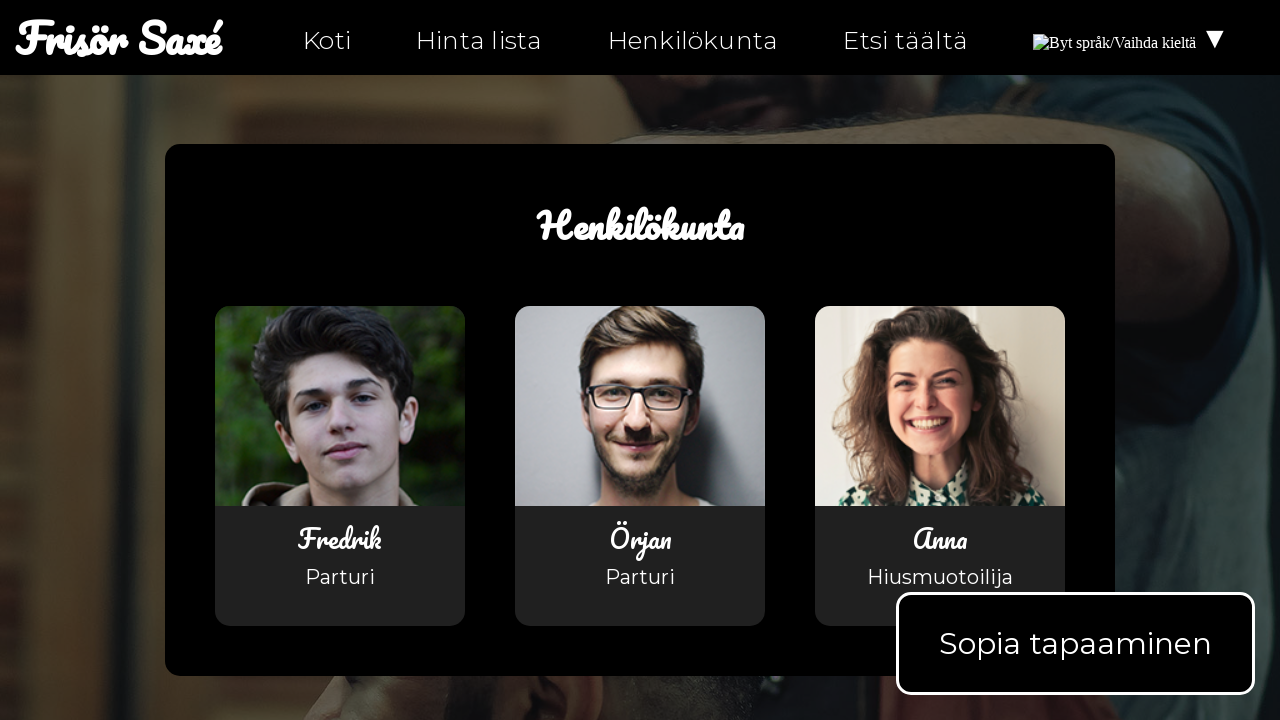

Retrieved src attribute from image: https://upload.wikimedia.org/wikipedia/commons/b/bc/Flag_of_Finland.svg
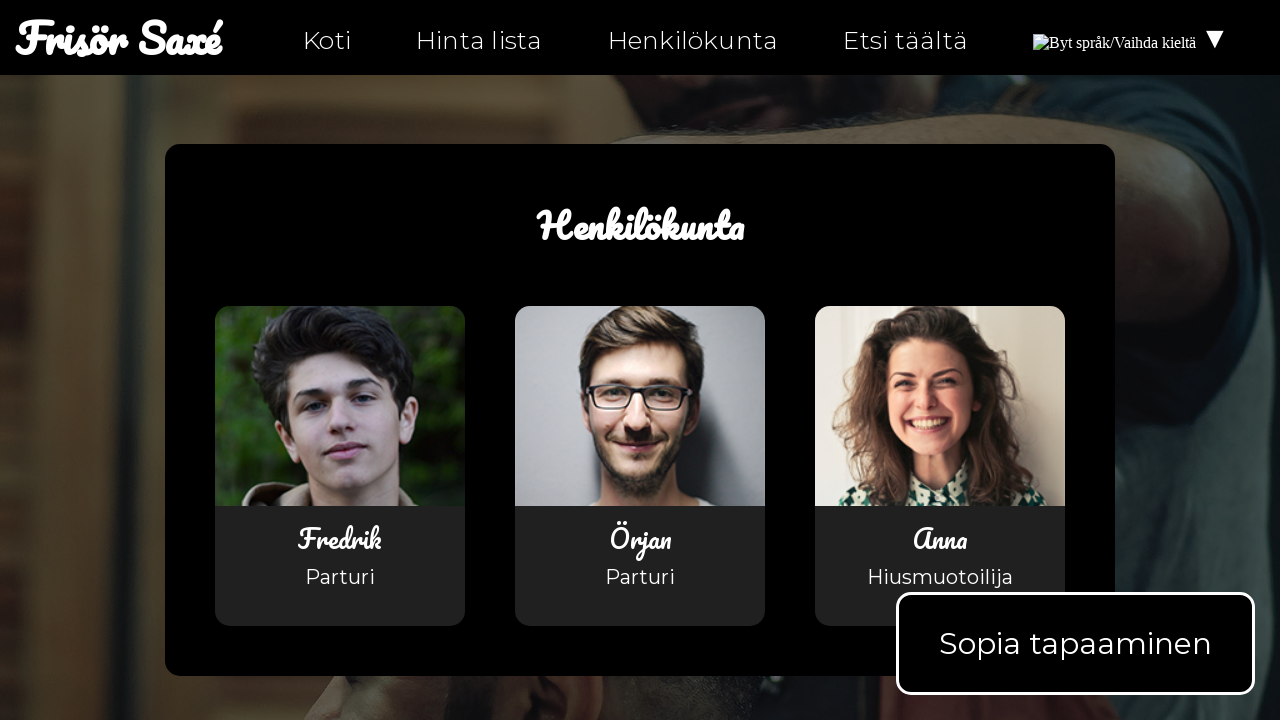

Verified image src is valid and non-empty
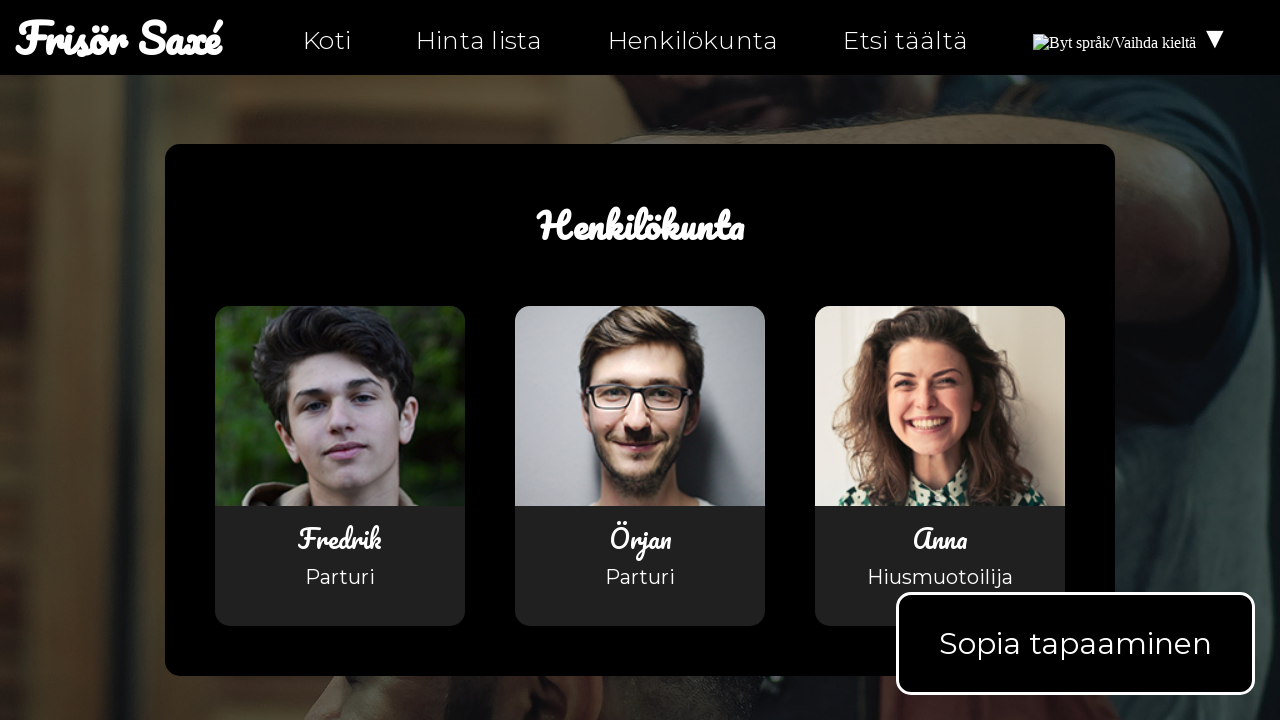

Retrieved src attribute from image: assets/images/bild3.jpg
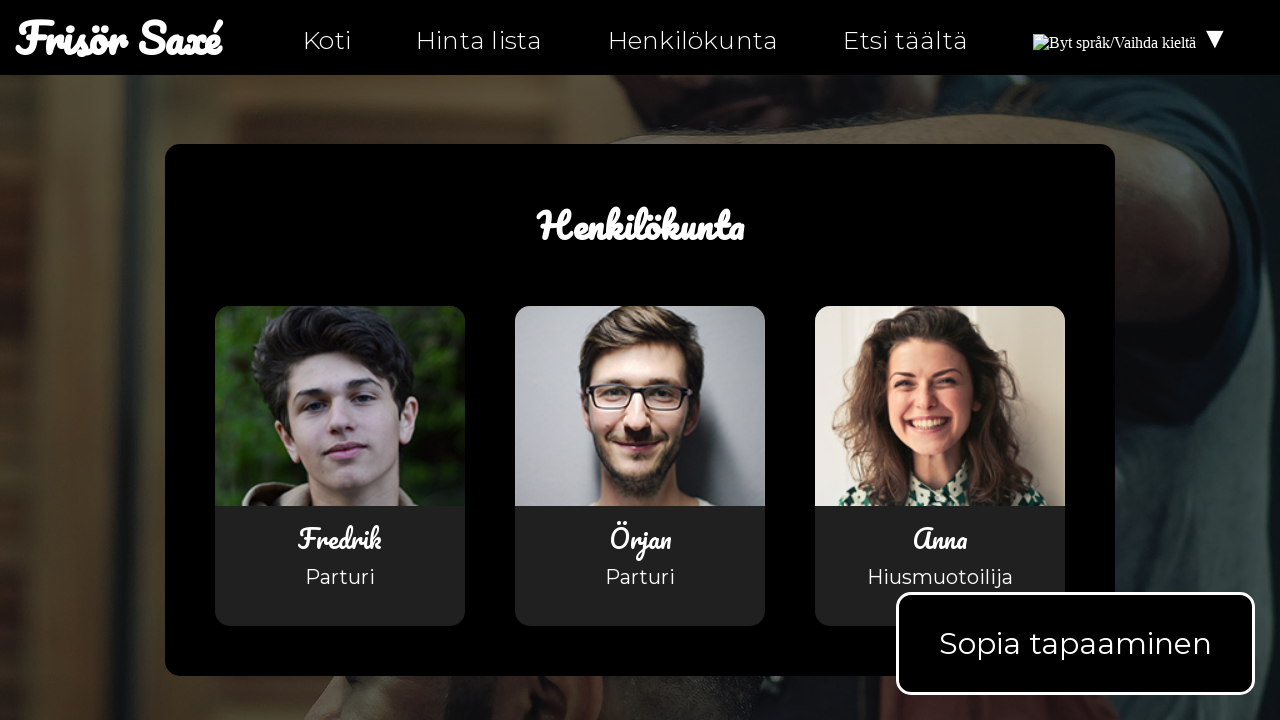

Verified image src is valid and non-empty
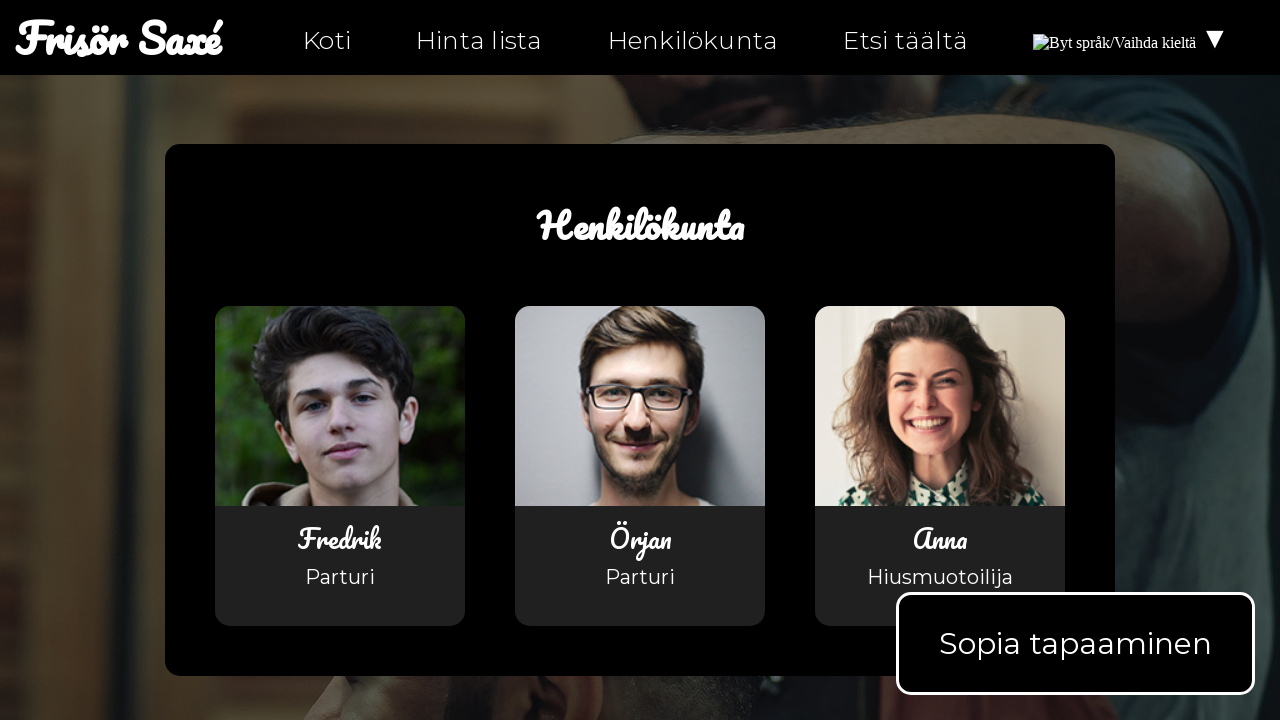

Retrieved src attribute from image: assets/images/fredrik_ortqvist.png
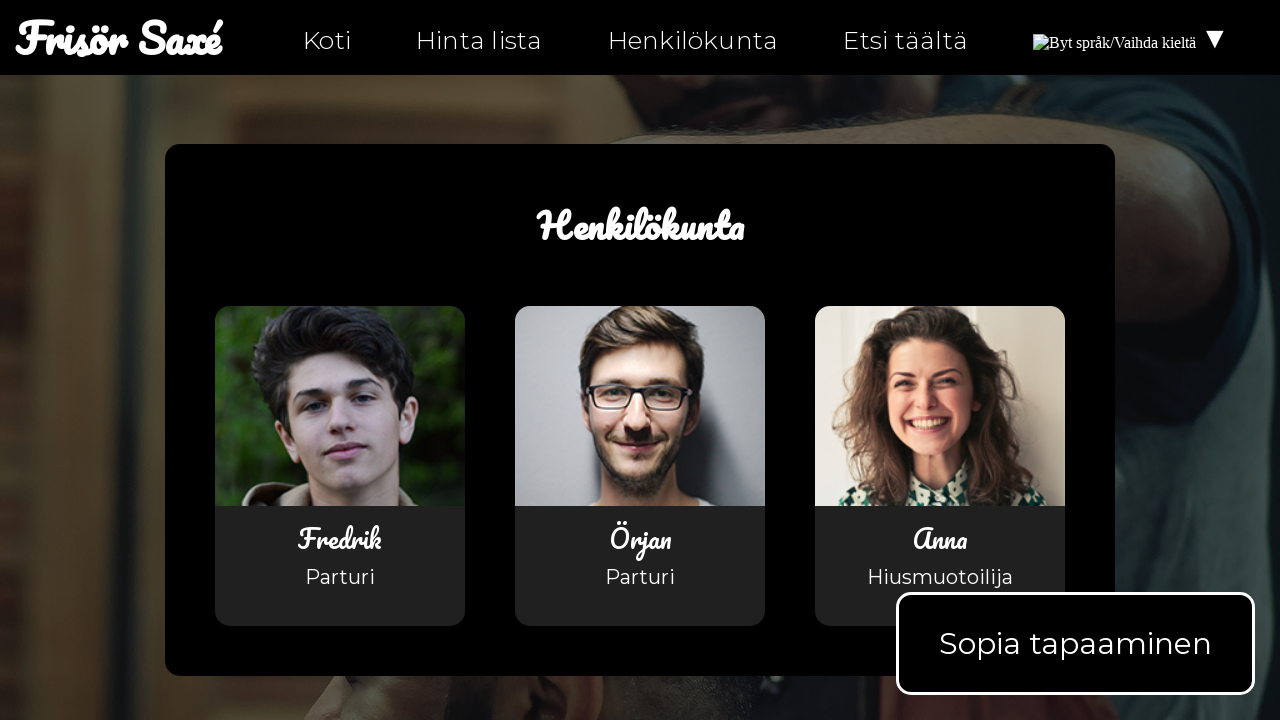

Verified image src is valid and non-empty
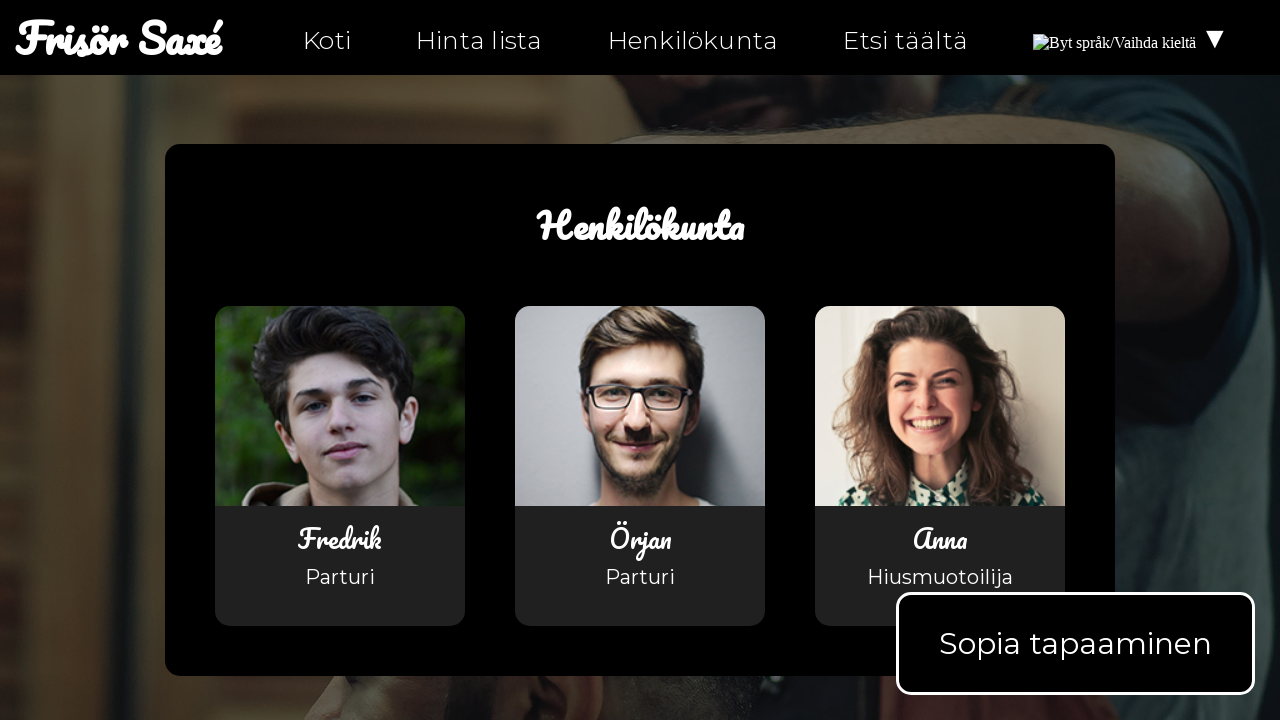

Retrieved src attribute from image: assets/images/orjan_johansson.png
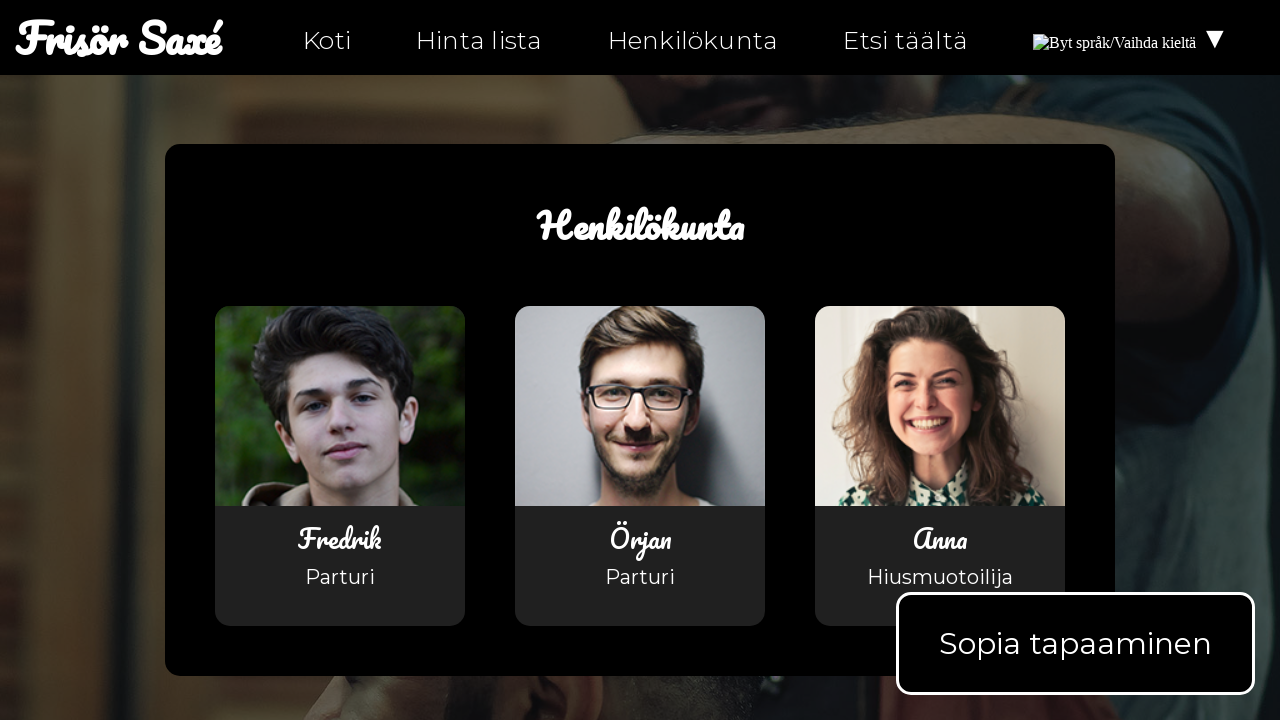

Verified image src is valid and non-empty
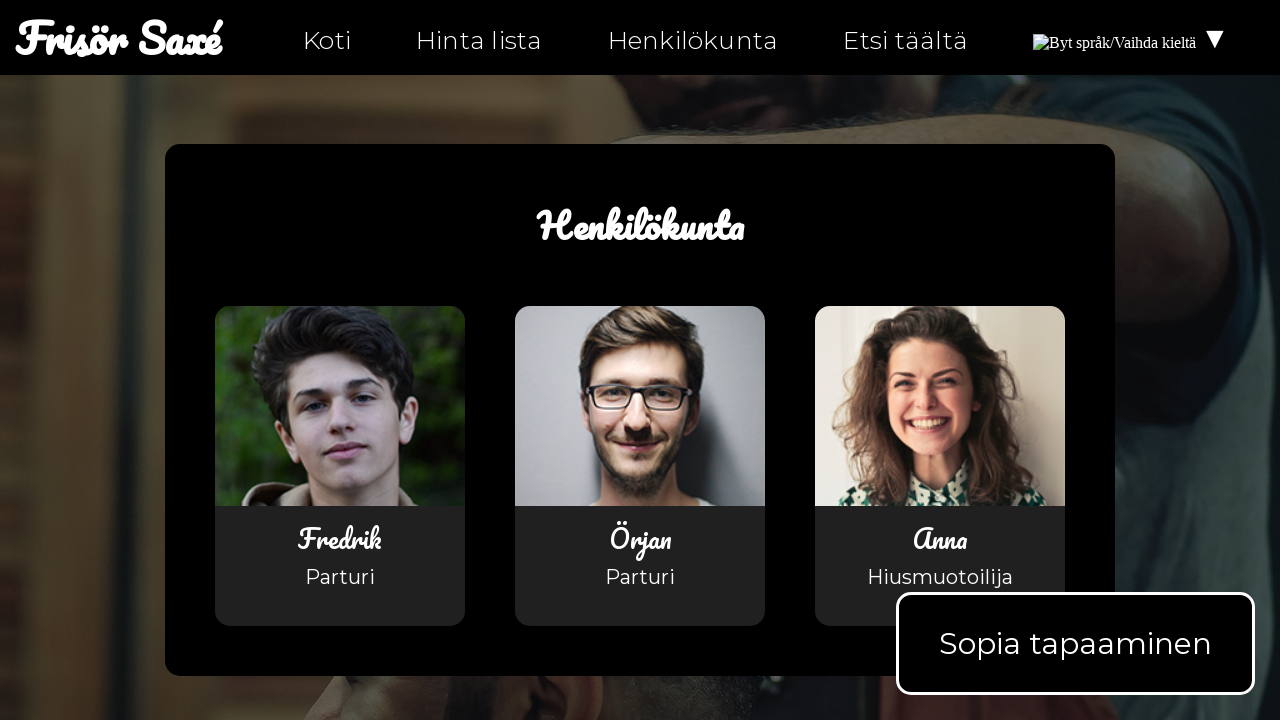

Retrieved src attribute from image: assets/images/anna_pettersson.png
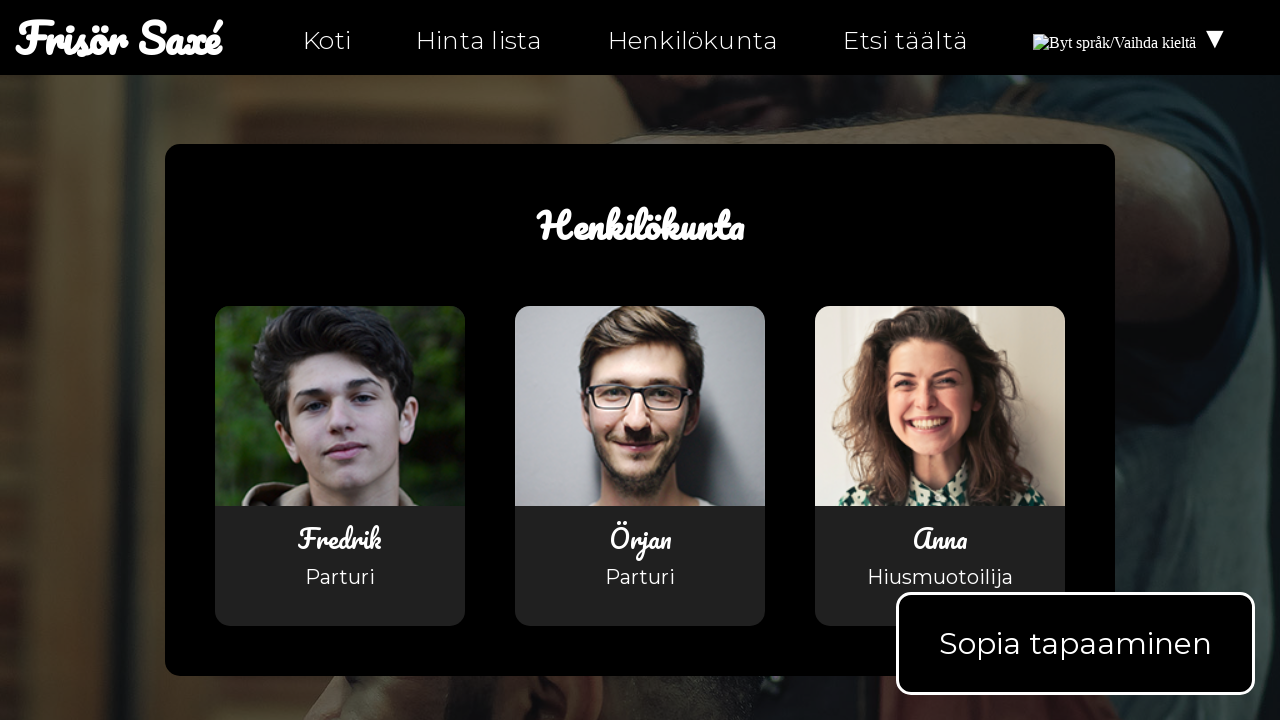

Verified image src is valid and non-empty
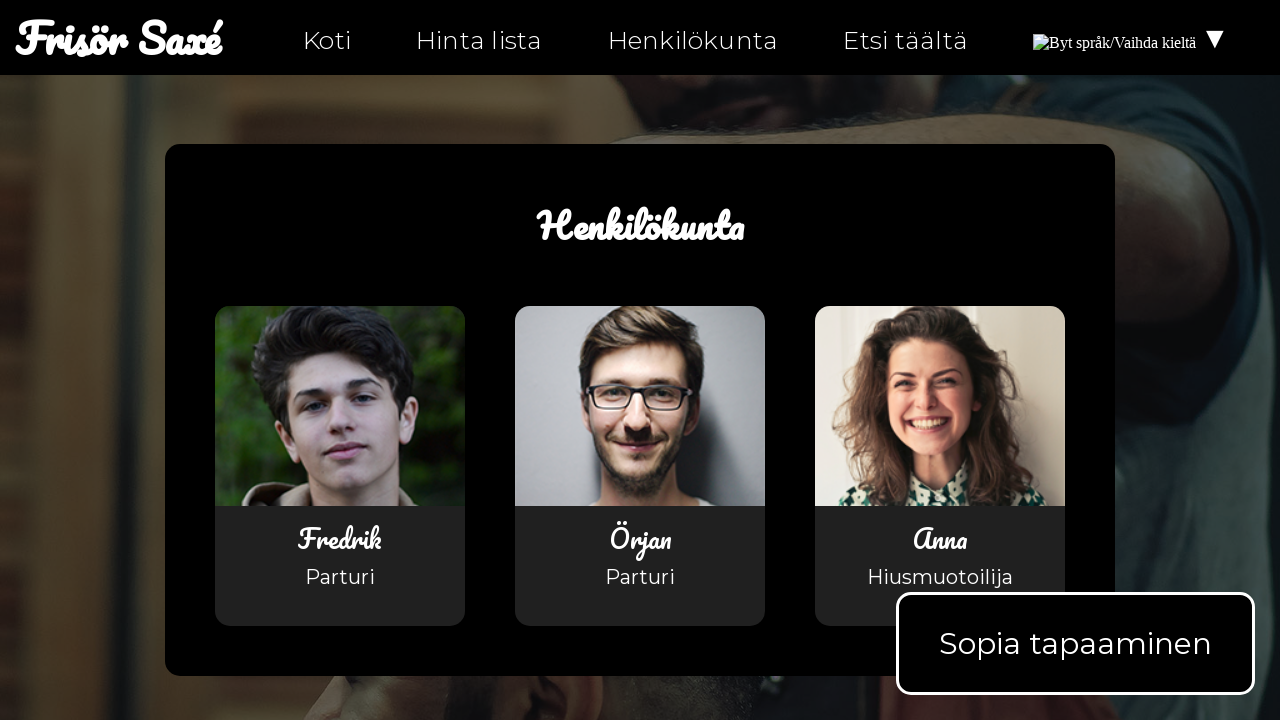

Navigated to hitta-hit-fi.html
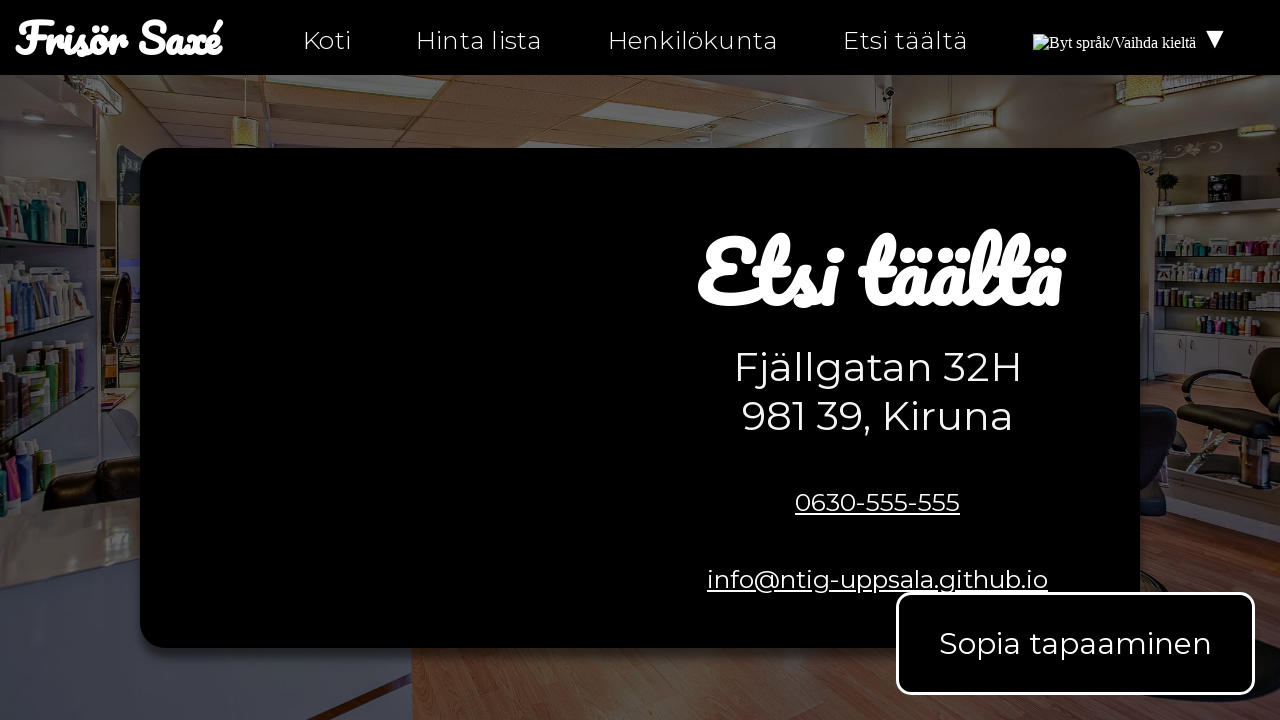

Waited for images to load on hitta-hit-fi.html
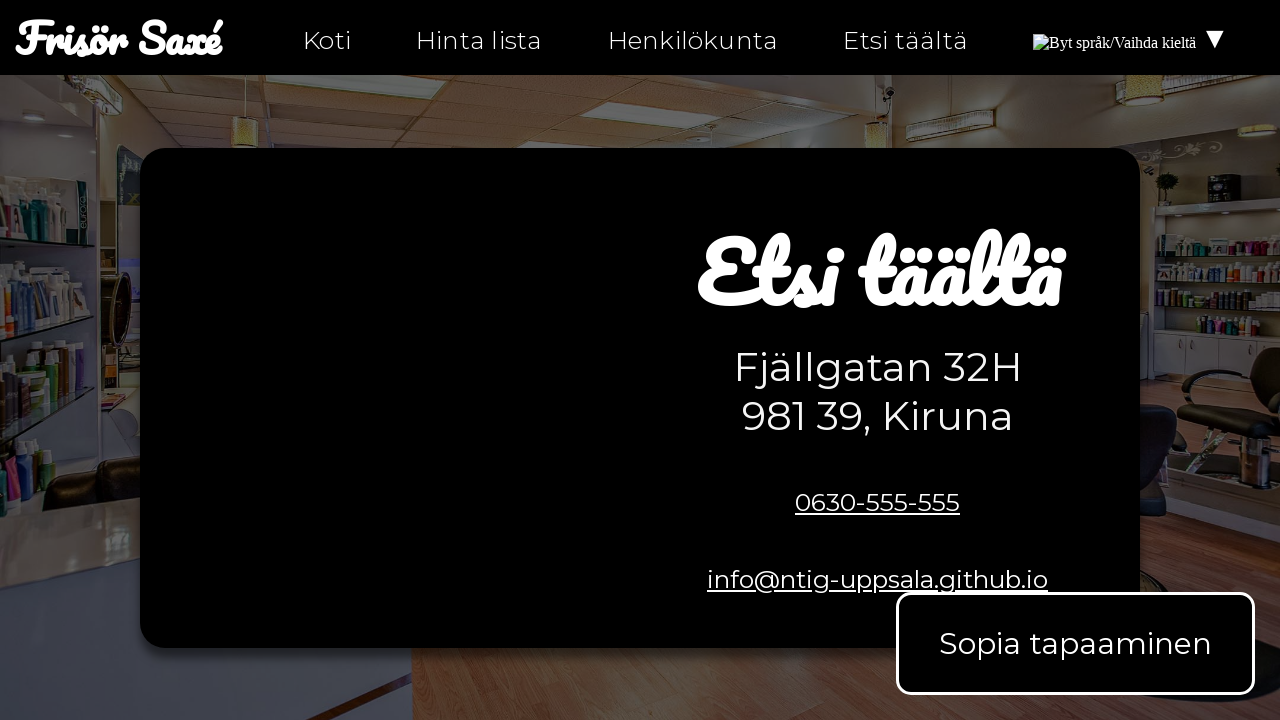

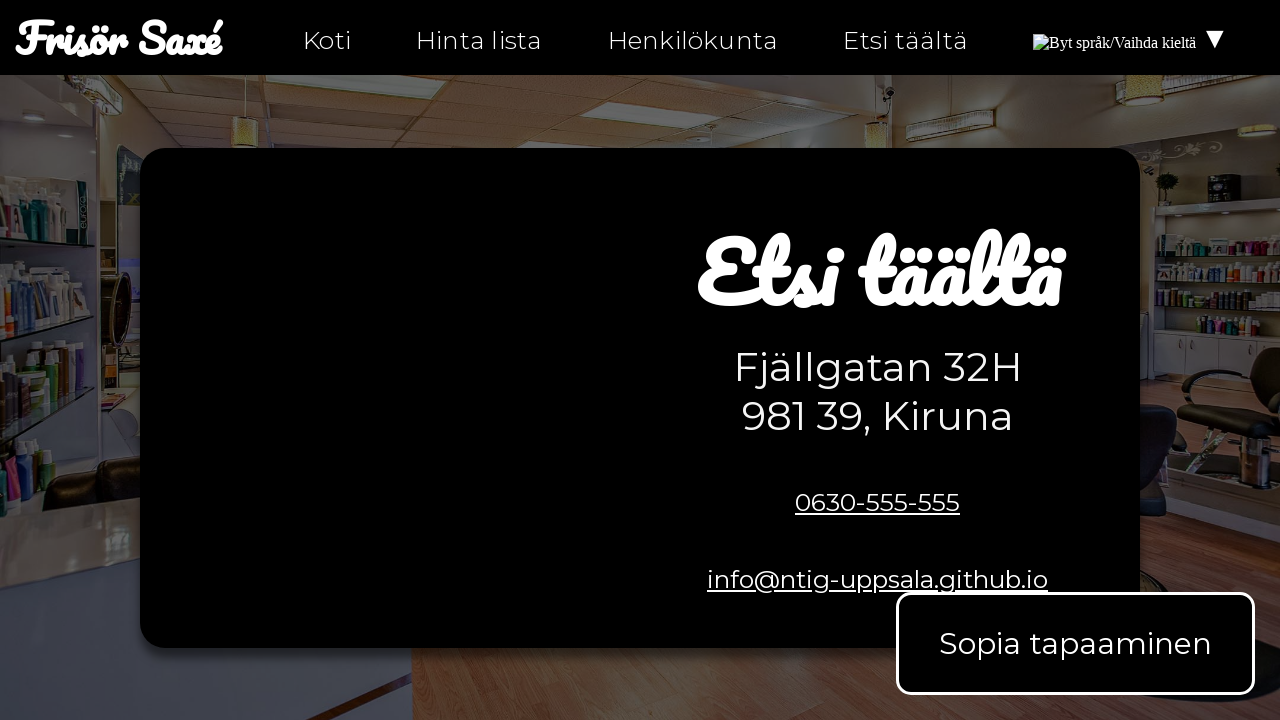